Tests checkbox interactions by verifying initial unchecked state, checking the checkbox, verifying it's checked, then unchecking it and verifying it's unchecked again.

Starting URL: https://the-internet.herokuapp.com/checkboxes

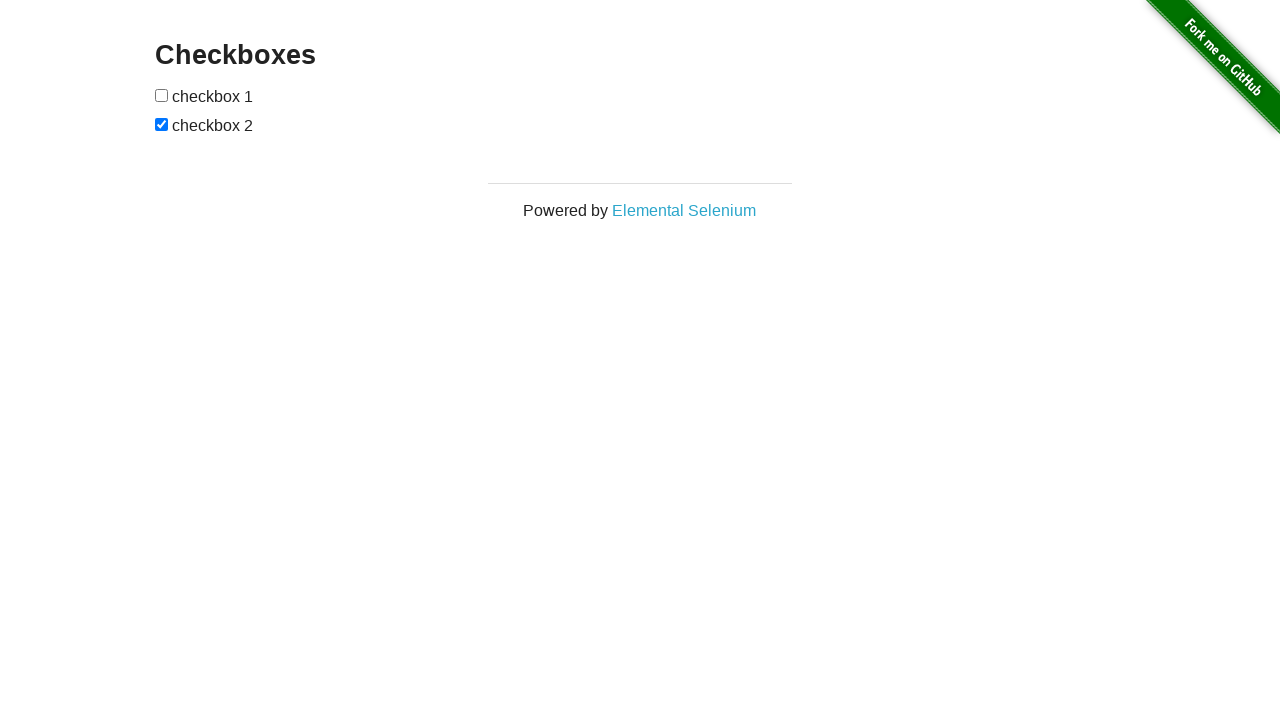

Located the first checkbox element
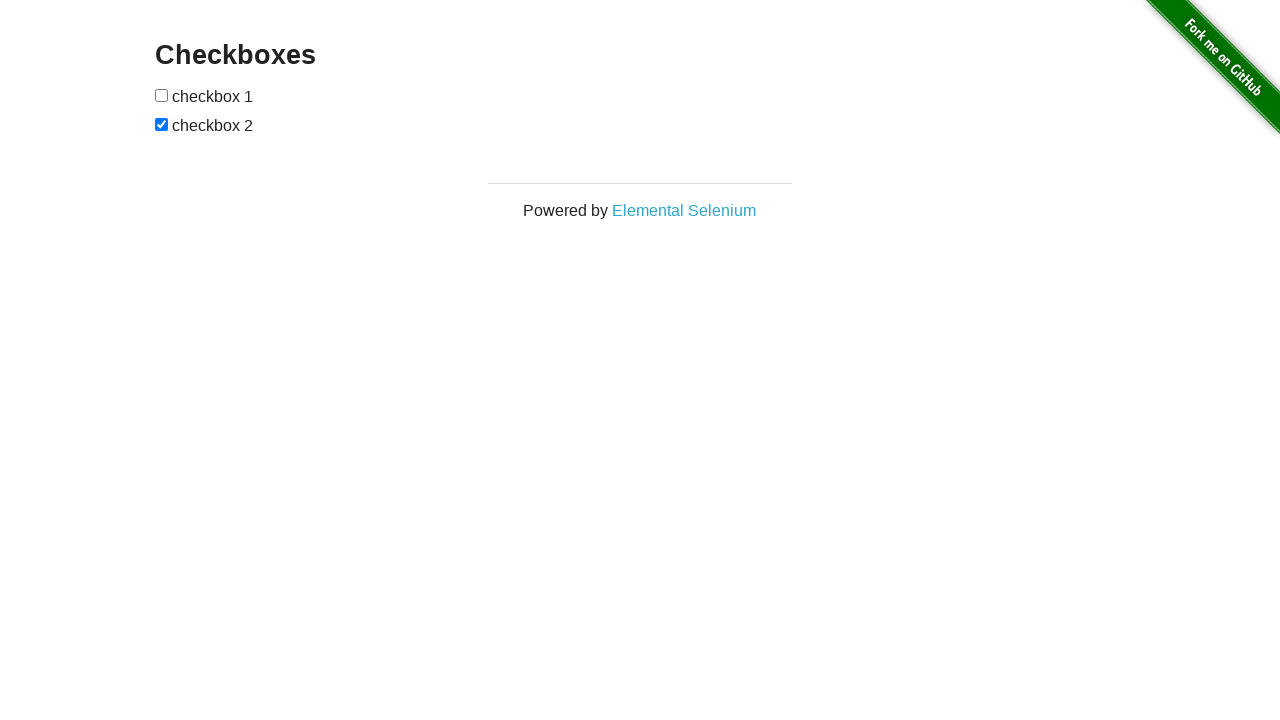

Verified checkbox is initially unchecked
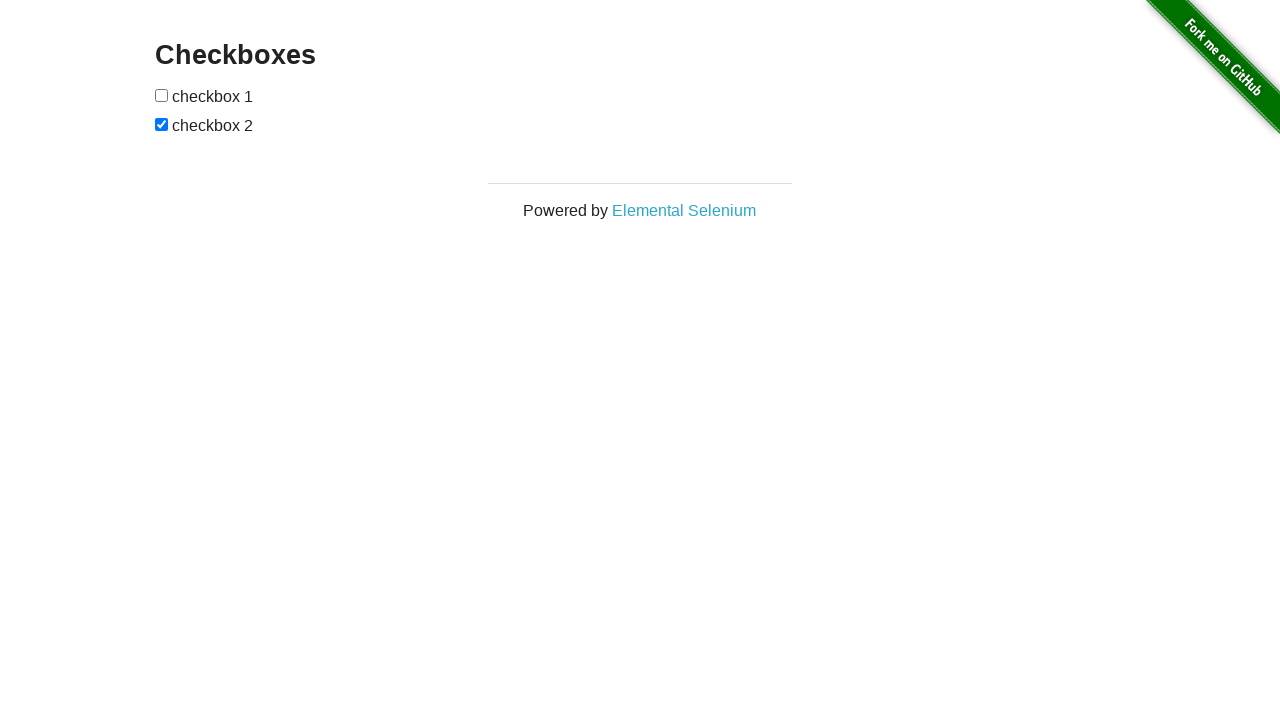

Checked the checkbox at (162, 95) on input[type='checkbox'] >> nth=0
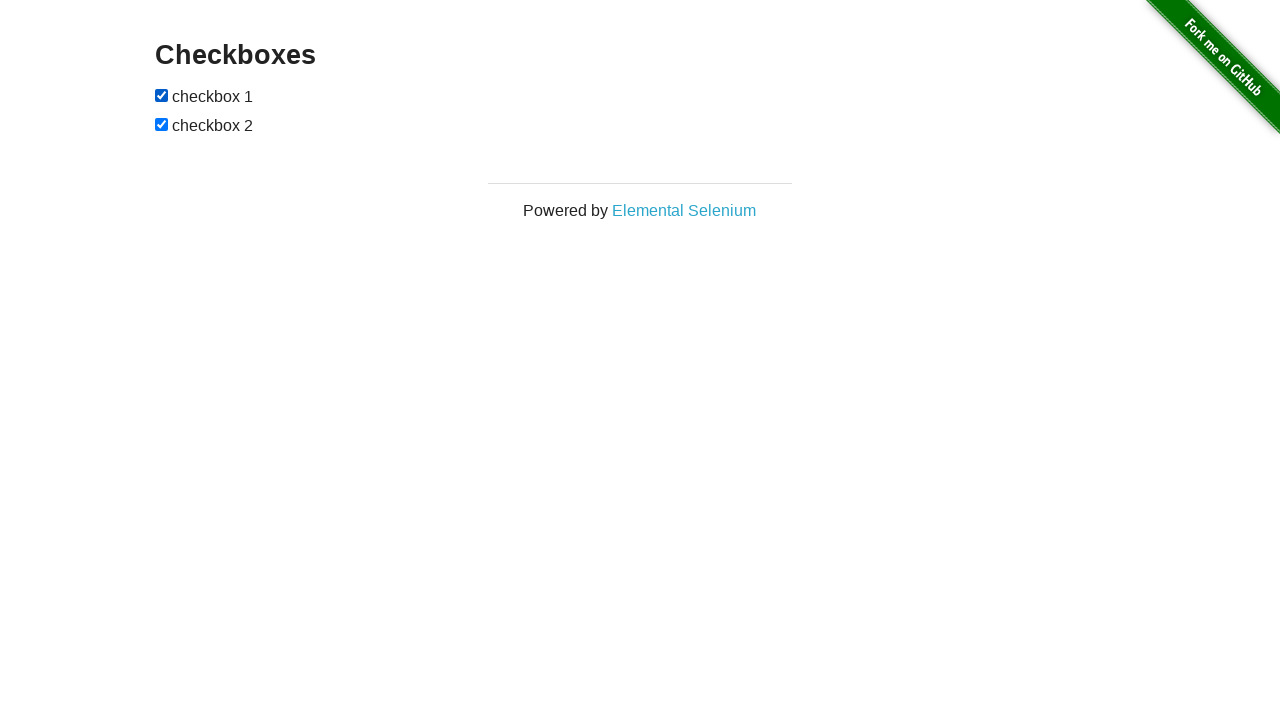

Verified checkbox is now checked
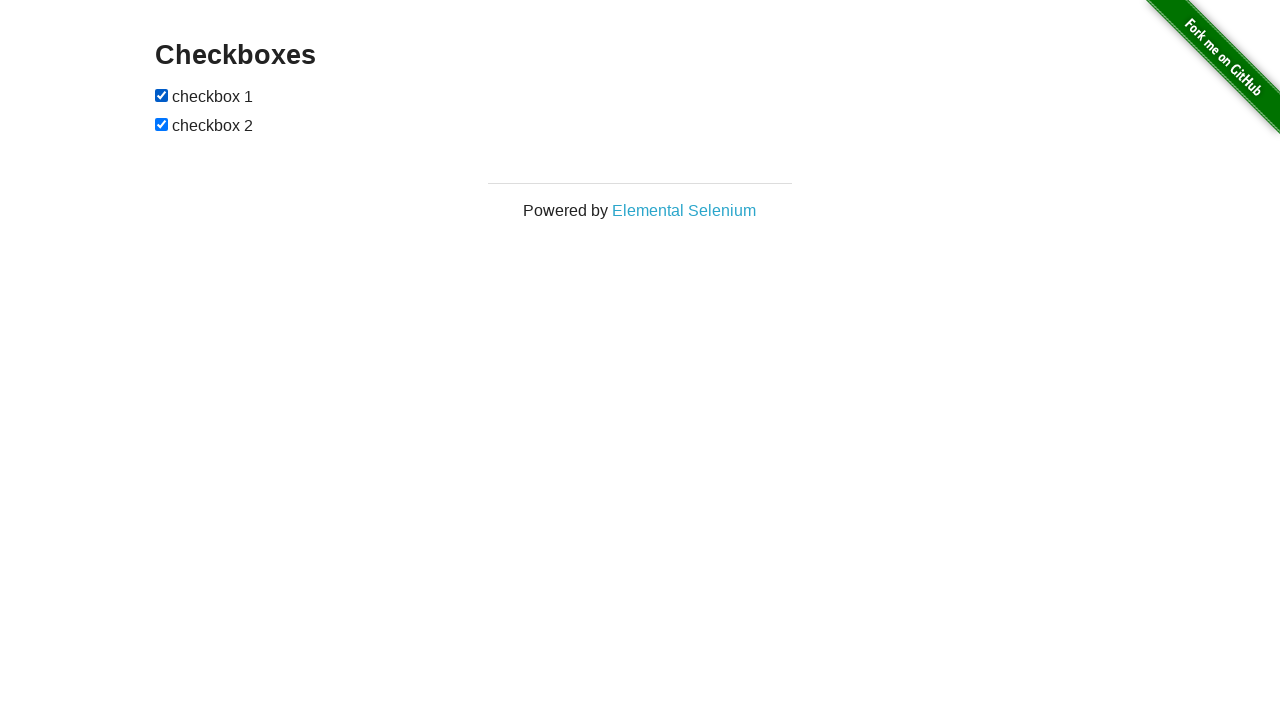

Unchecked the checkbox at (162, 95) on input[type='checkbox'] >> nth=0
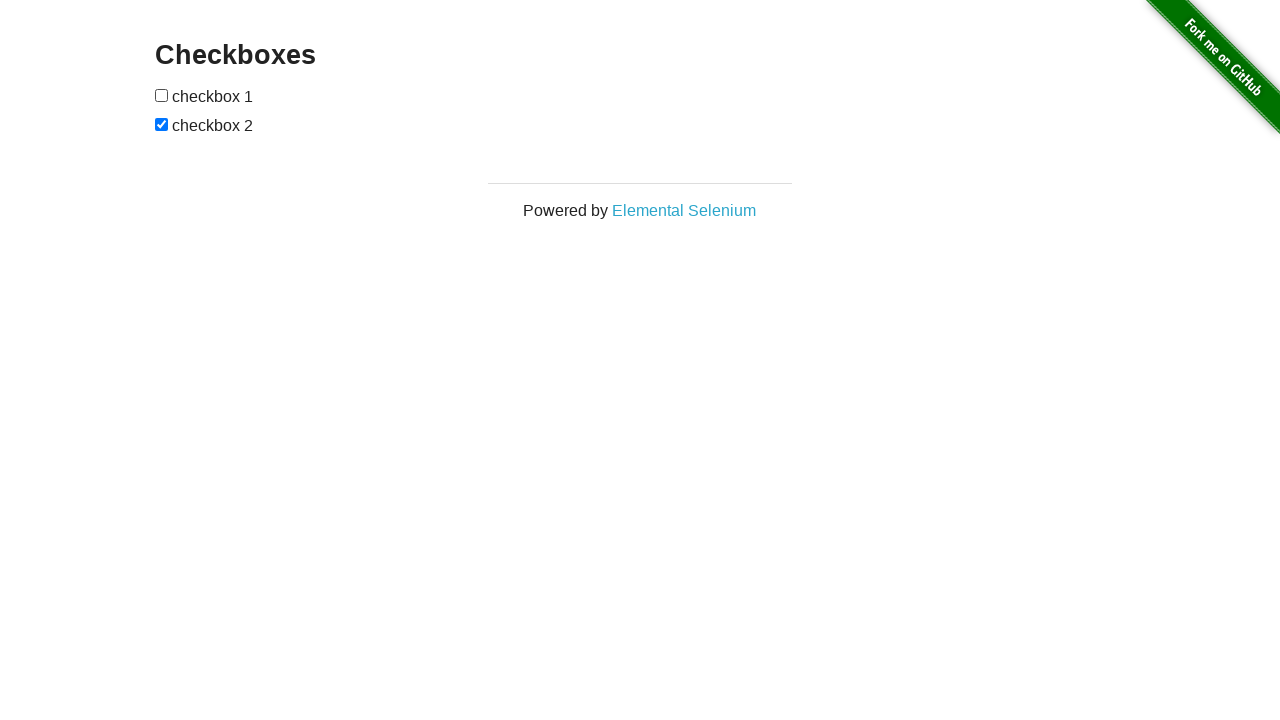

Verified checkbox is unchecked again
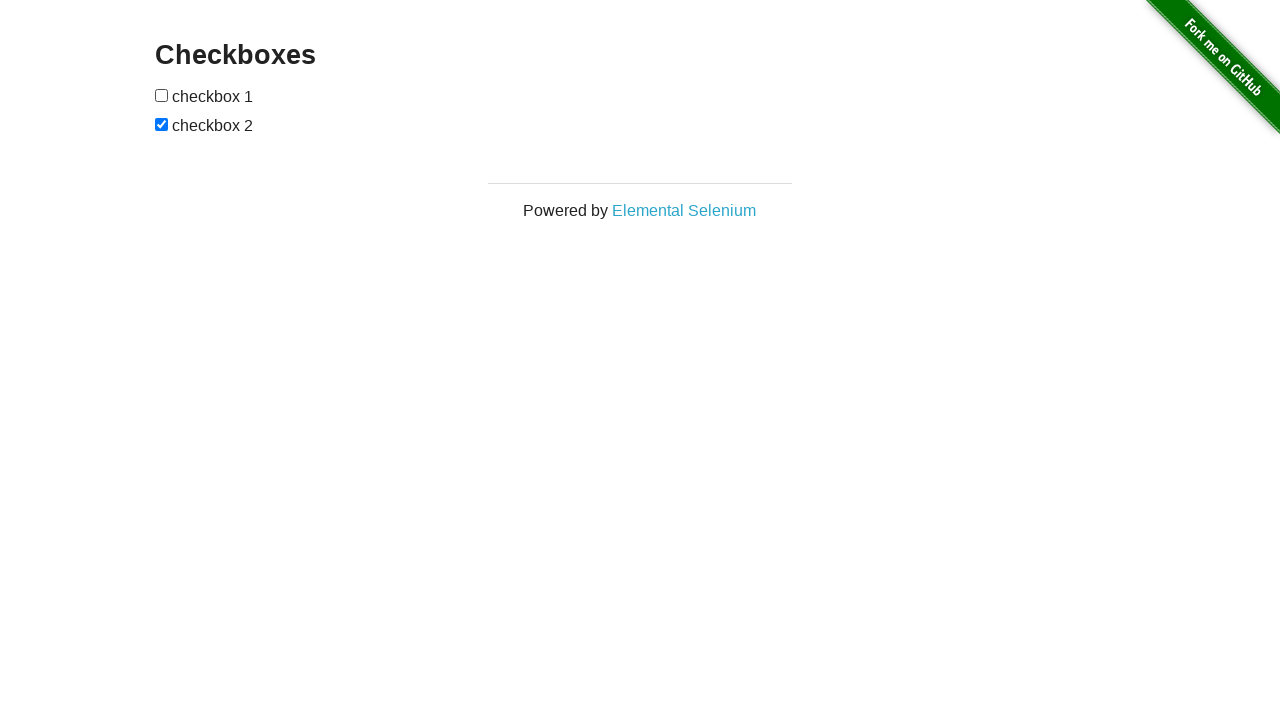

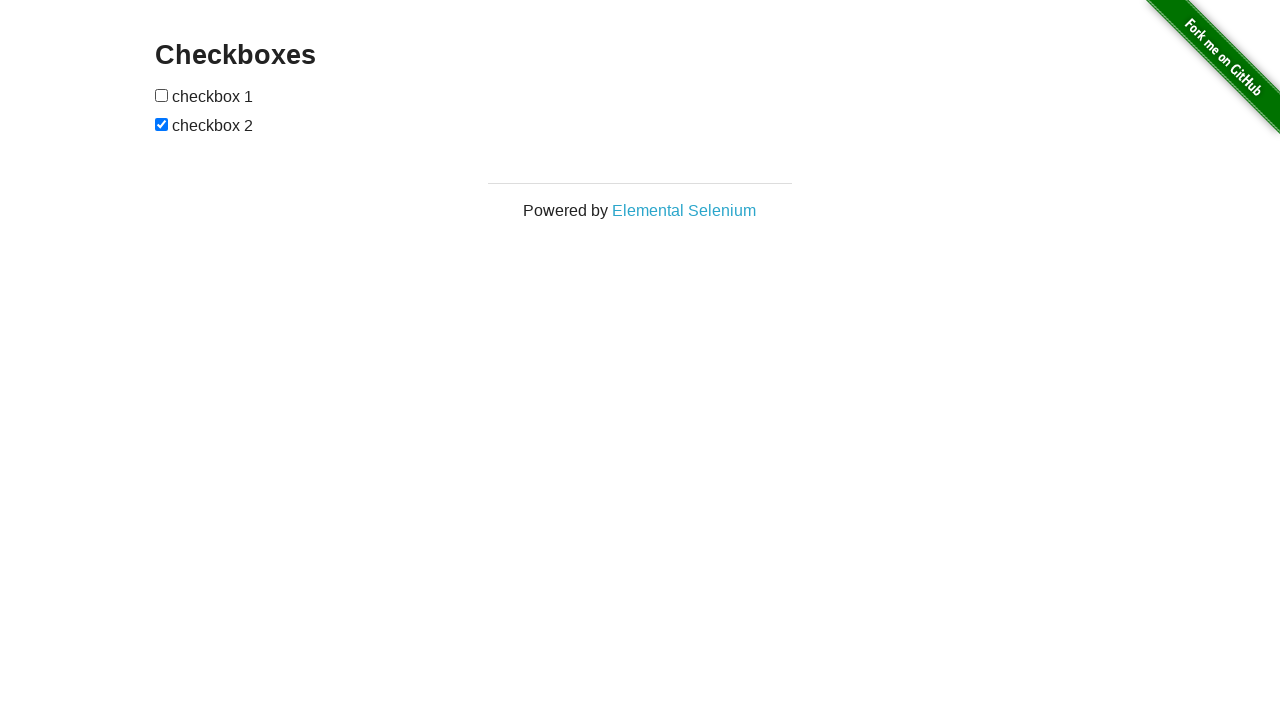